Navigates to a Goodreads book review page and expands additional reviews by clicking the "Show more reviews" button multiple times

Starting URL: https://www.goodreads.com/book/show/41865/reviews?reviewFilters={%22workId%22:%22kca://work/amzn1.gr.work.v1.f8lFp92oAIBHtSmSo4txRg%22,%22after%22:%22NjAwMjAsMTU4ODg2NDE0MDAyNA%22}

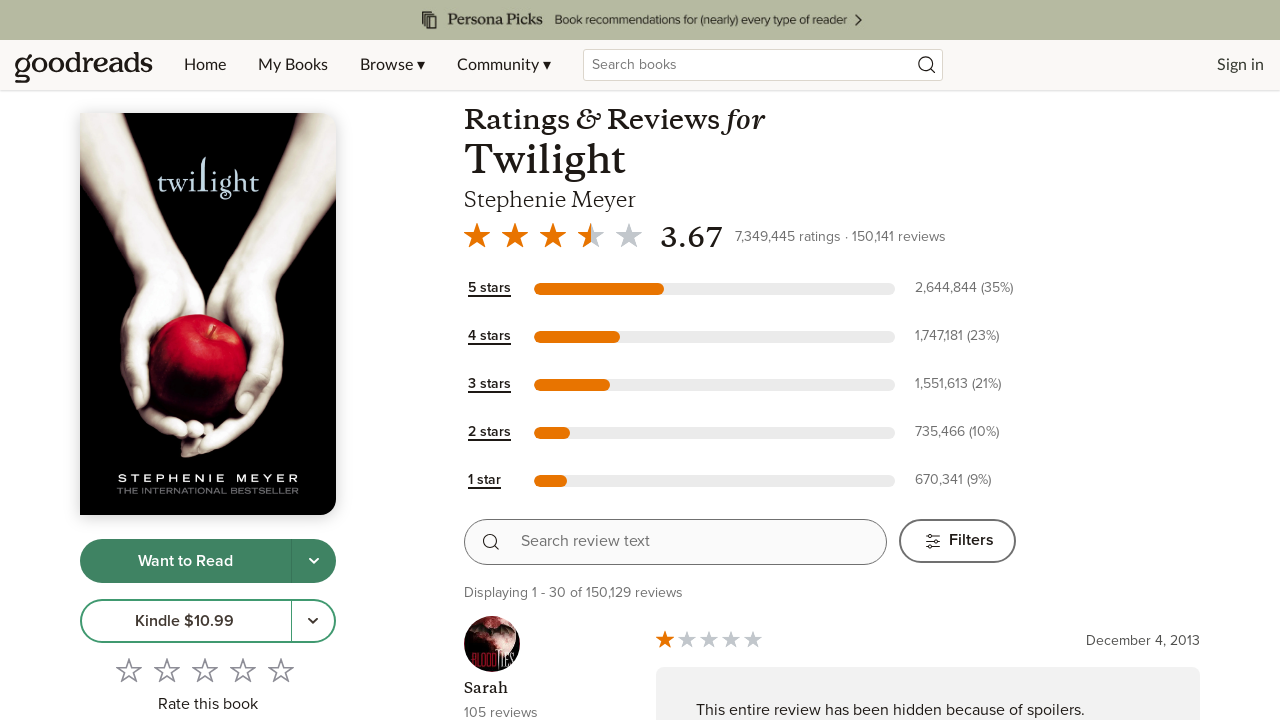

Clicked 'Show more reviews' button at (818, 417) on span:text('Show more reviews') >> nth=0
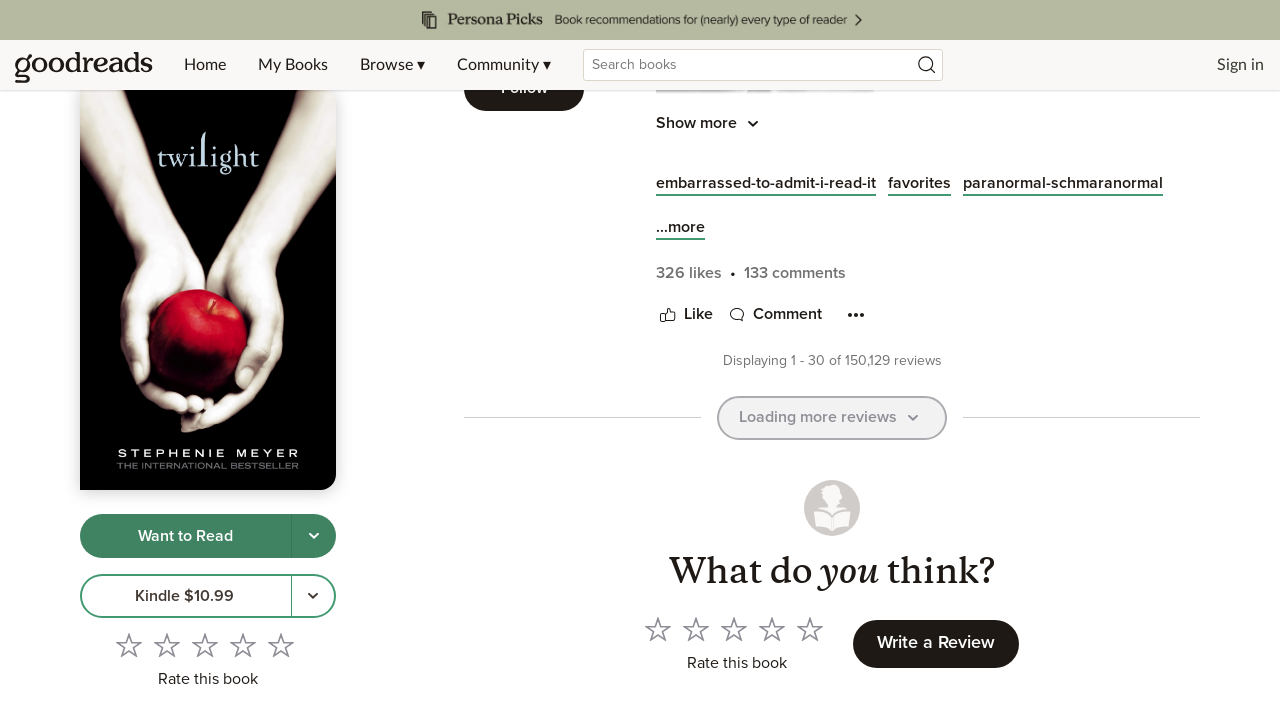

Waited 5 seconds for new reviews to load
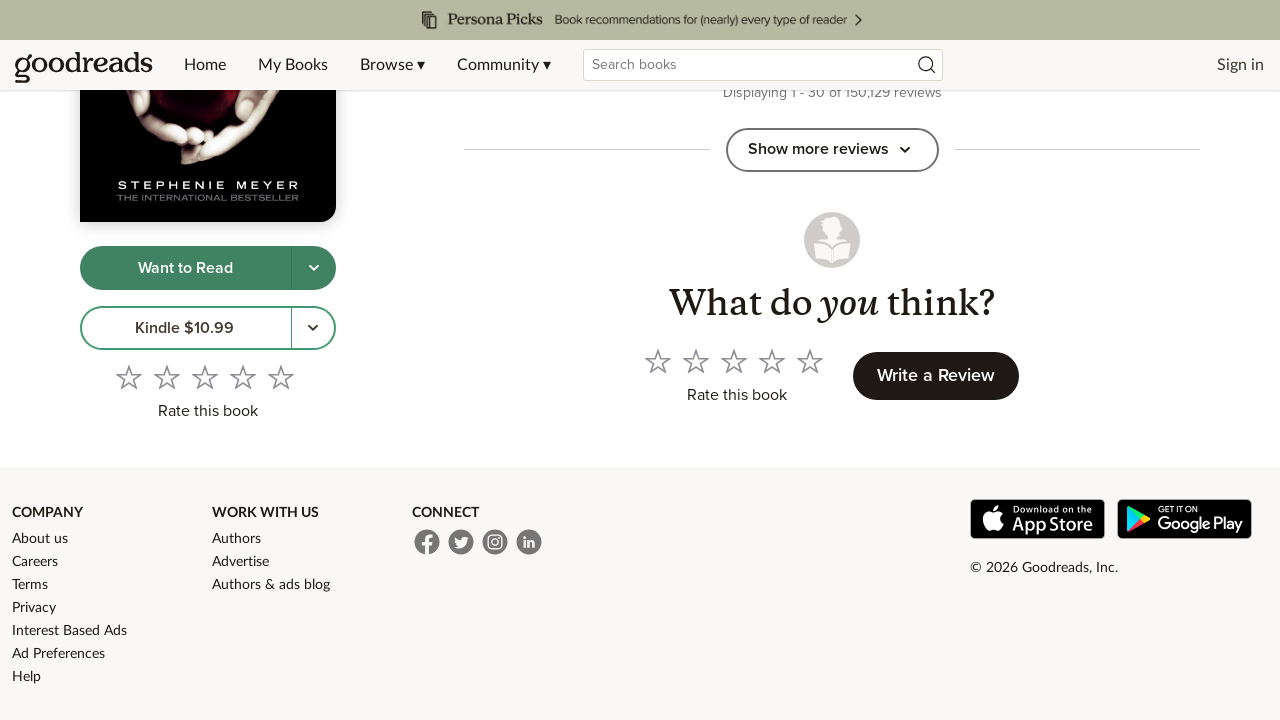

Clicked 'Show more reviews' button at (818, 149) on span:text('Show more reviews') >> nth=0
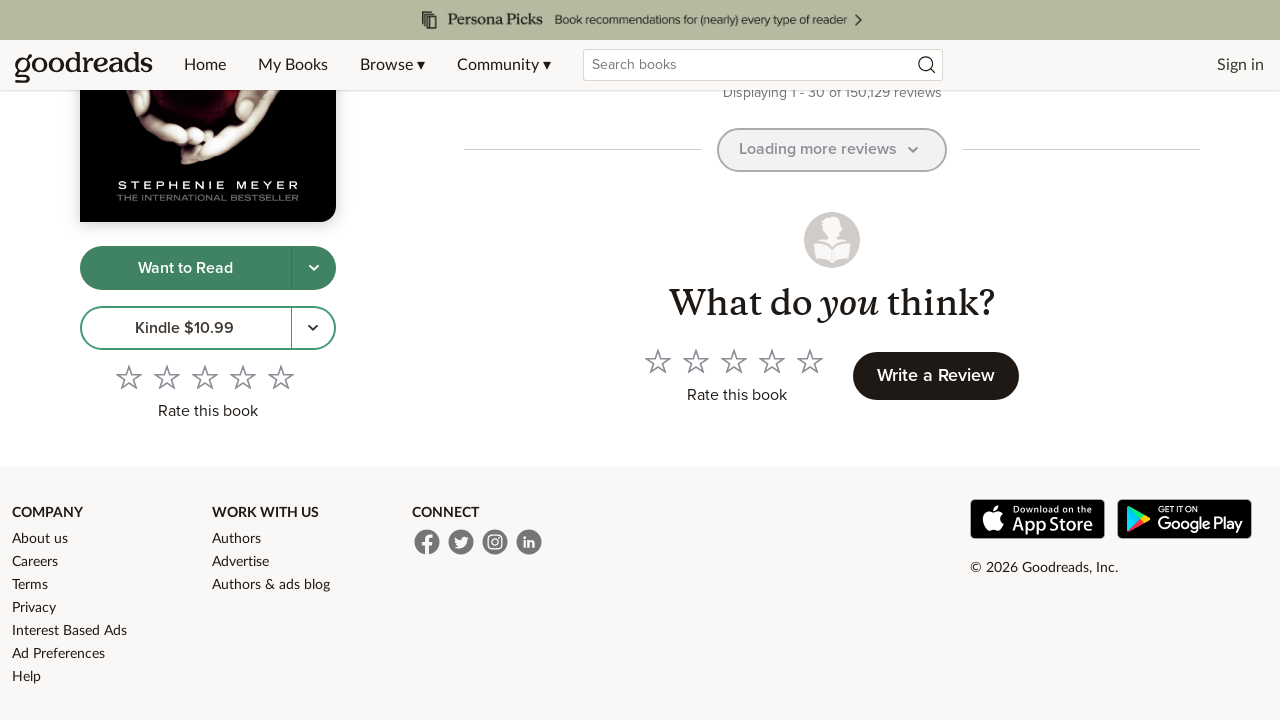

Waited 5 seconds for new reviews to load
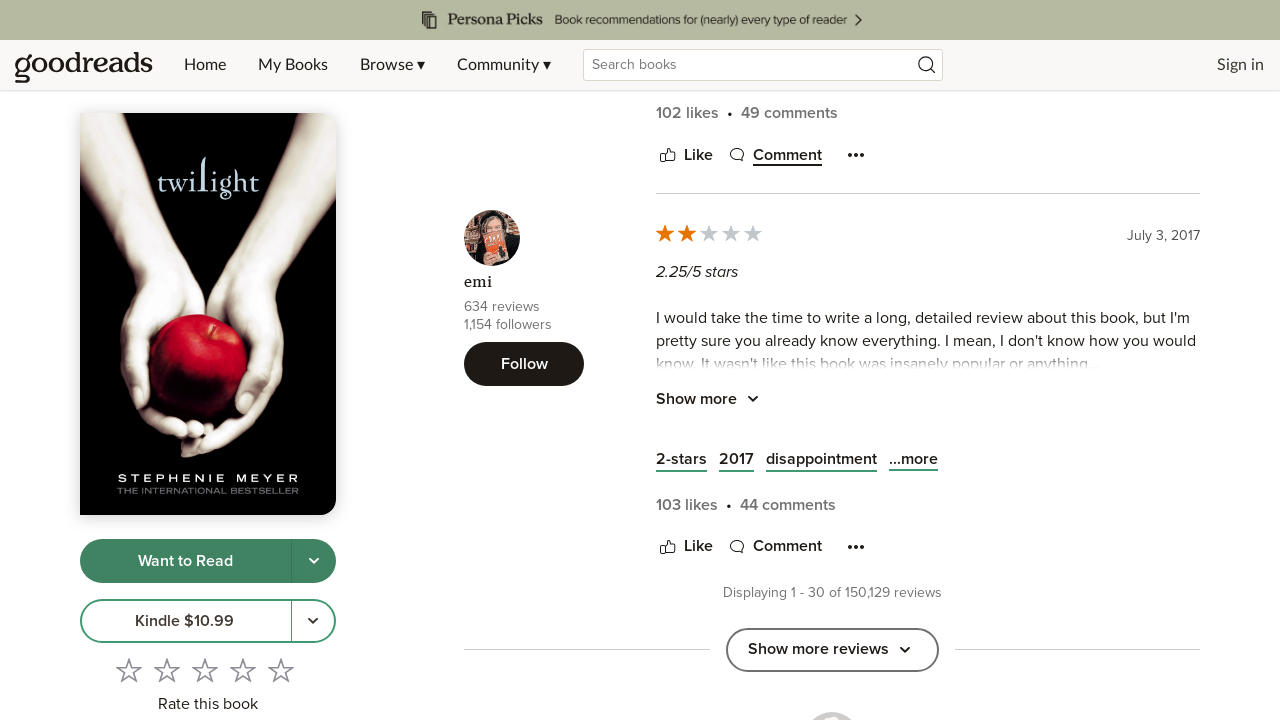

Clicked 'Show more reviews' button at (818, 649) on span:text('Show more reviews') >> nth=0
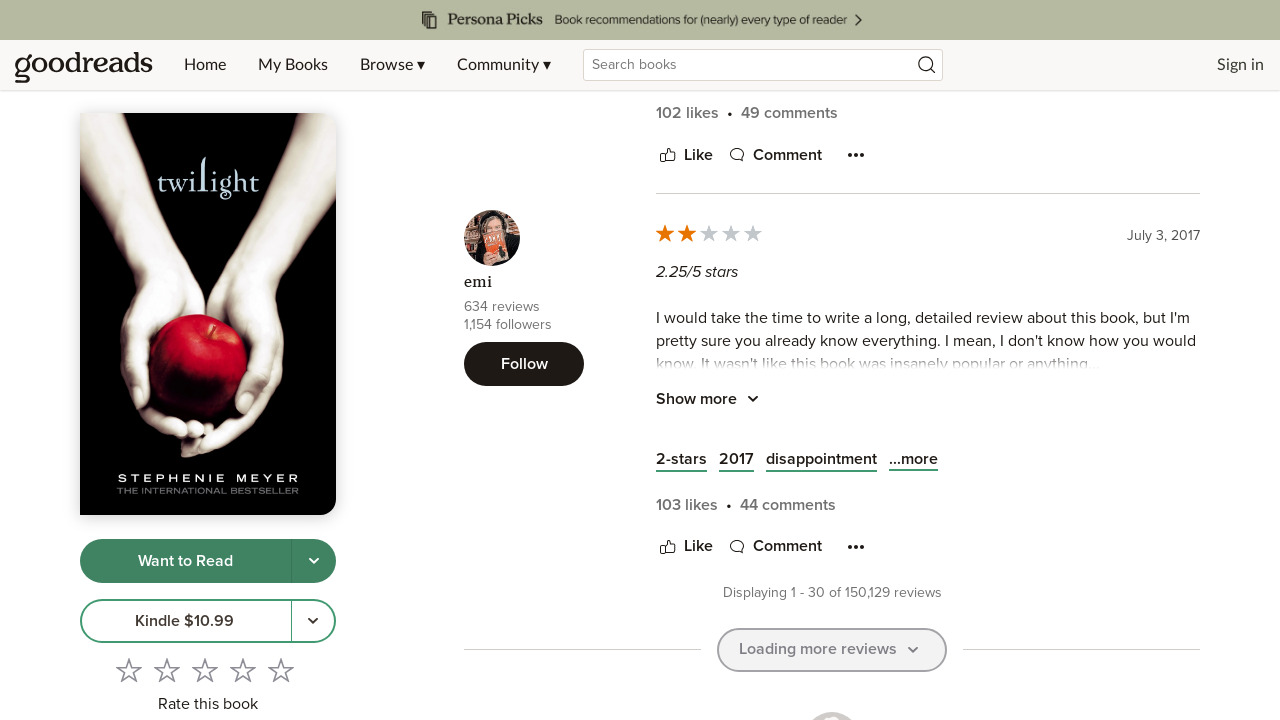

Waited 5 seconds for new reviews to load
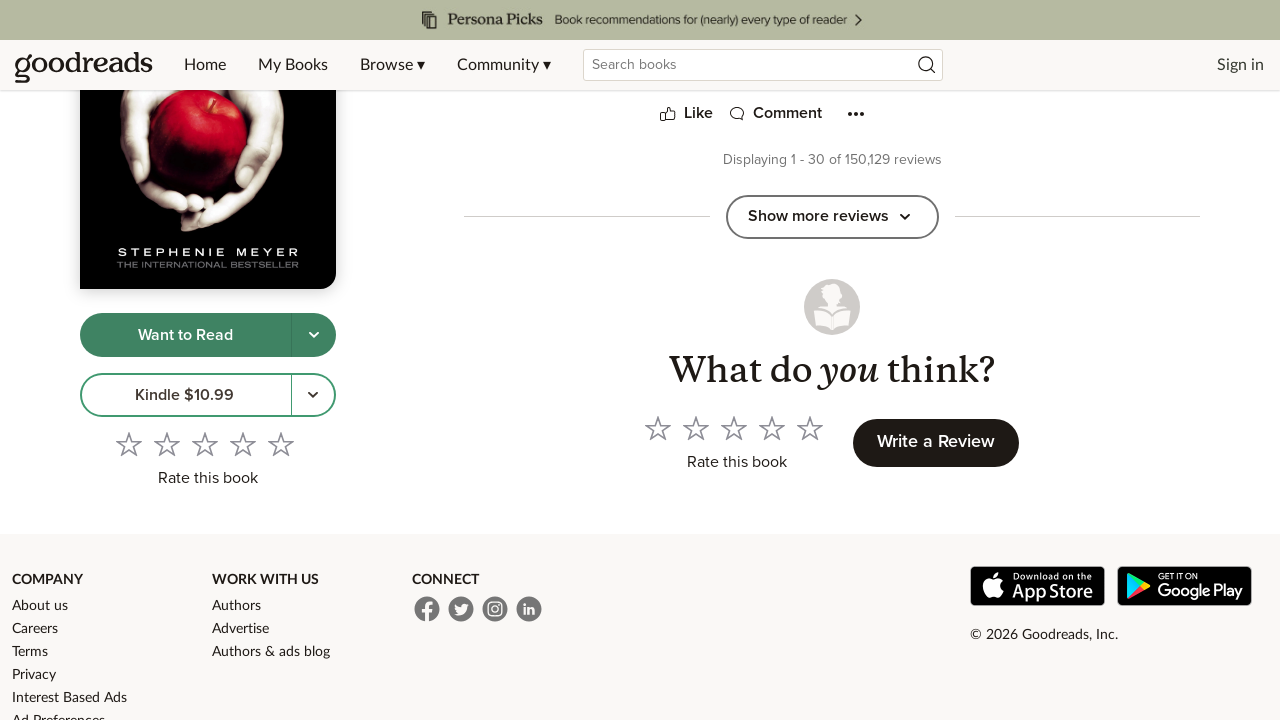

Clicked 'Show more reviews' button at (818, 216) on span:text('Show more reviews') >> nth=0
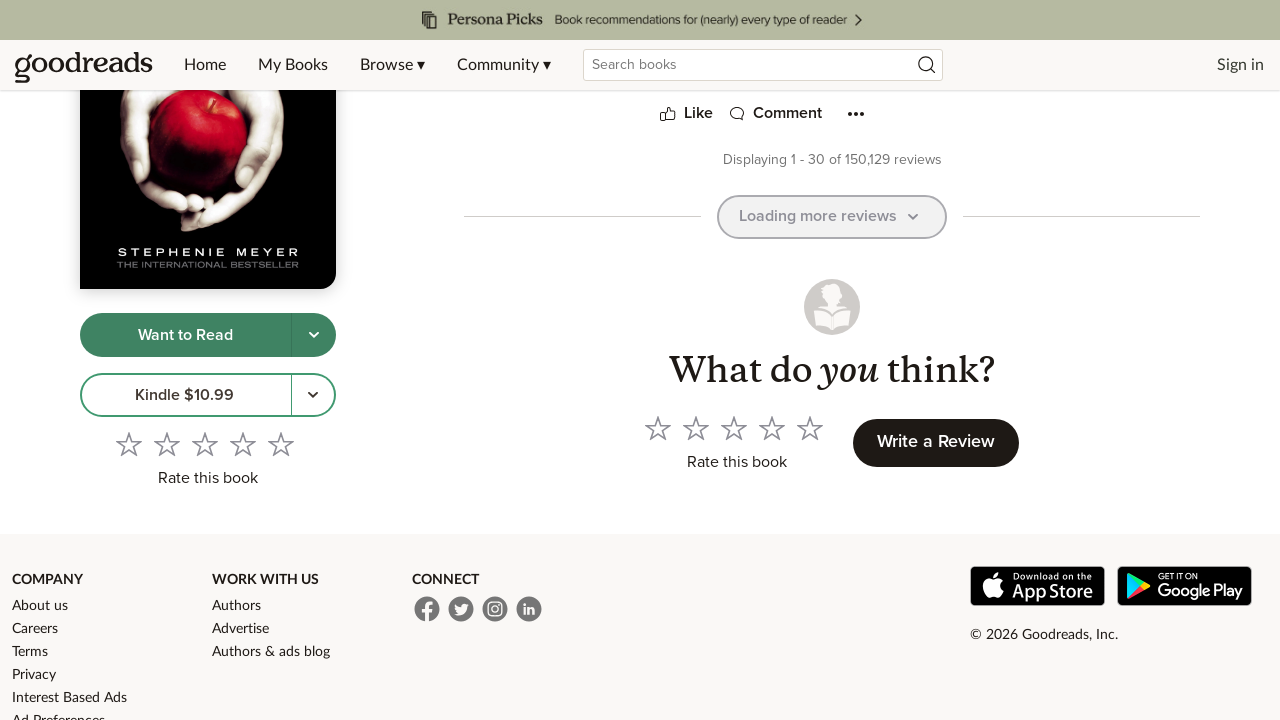

Waited 5 seconds for new reviews to load
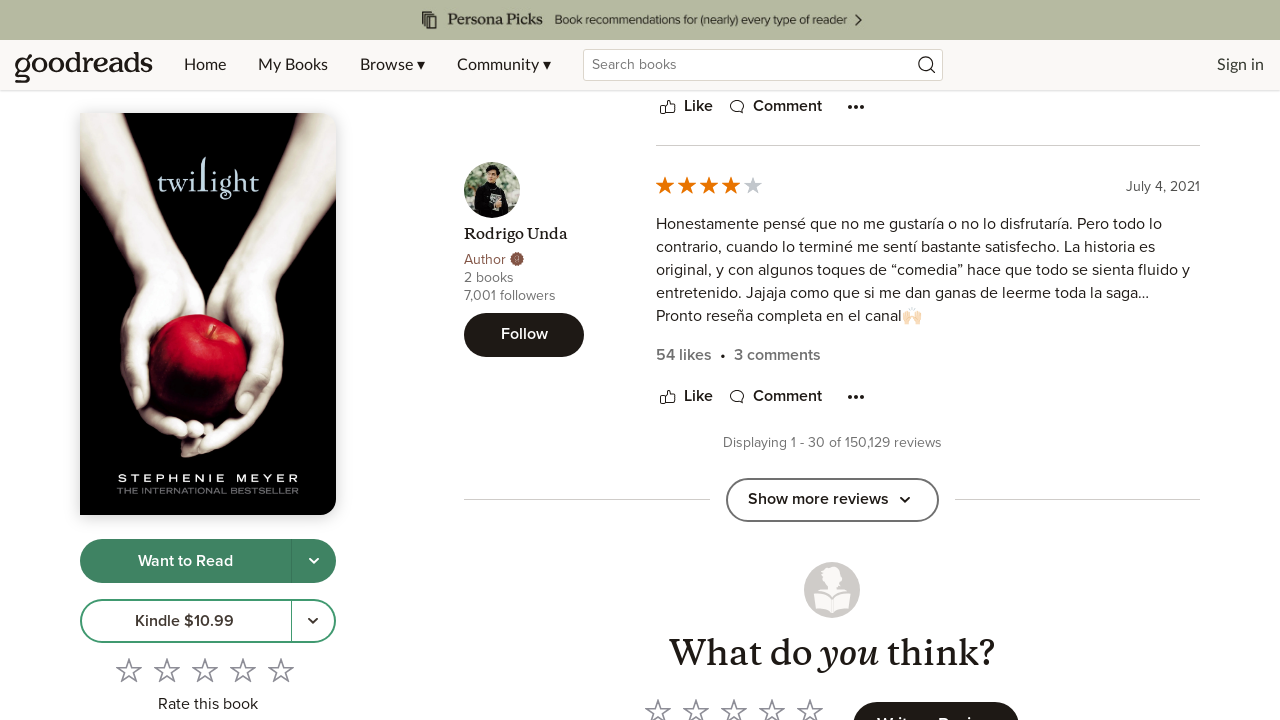

Clicked 'Show more reviews' button at (818, 499) on span:text('Show more reviews') >> nth=0
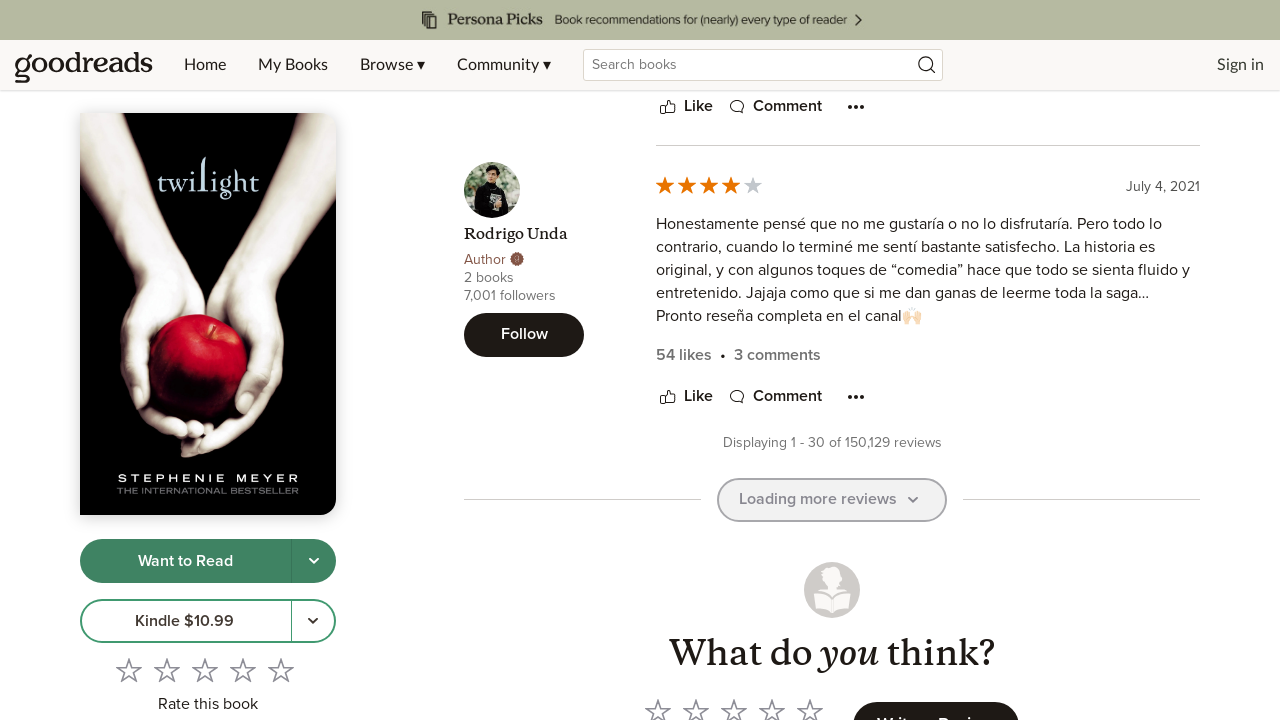

Waited 5 seconds for new reviews to load
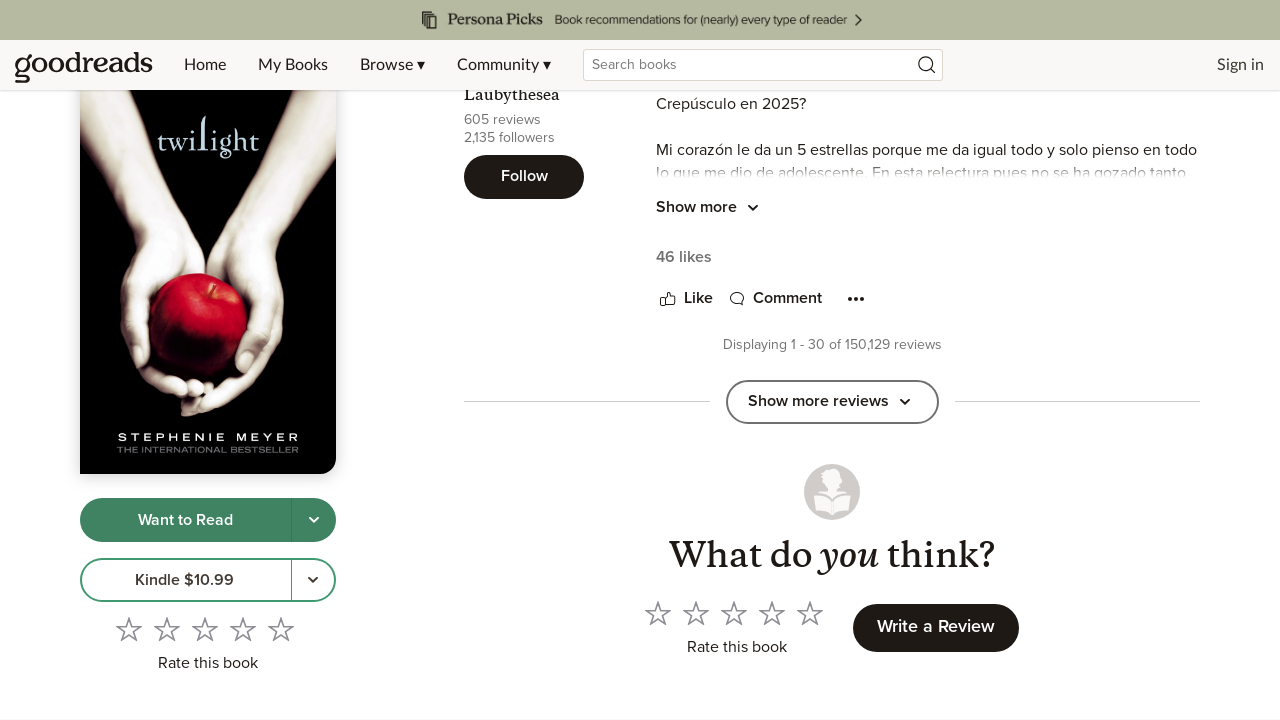

Review elements loaded and visible
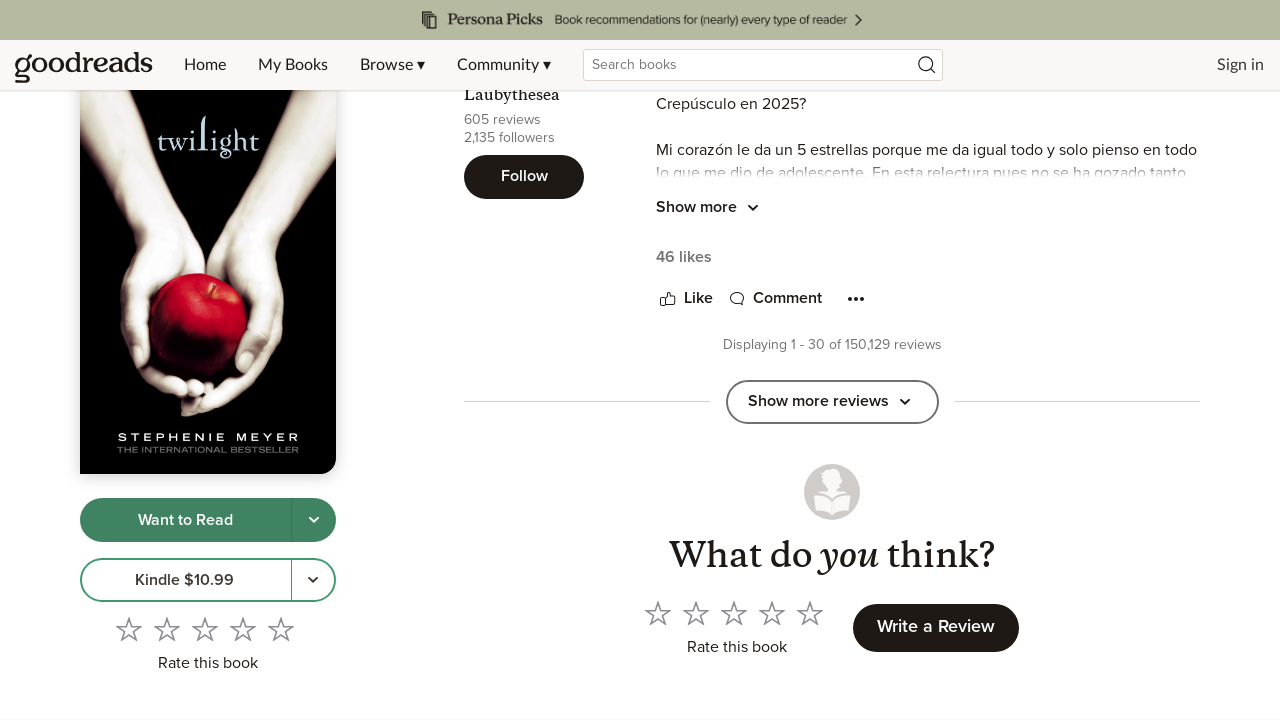

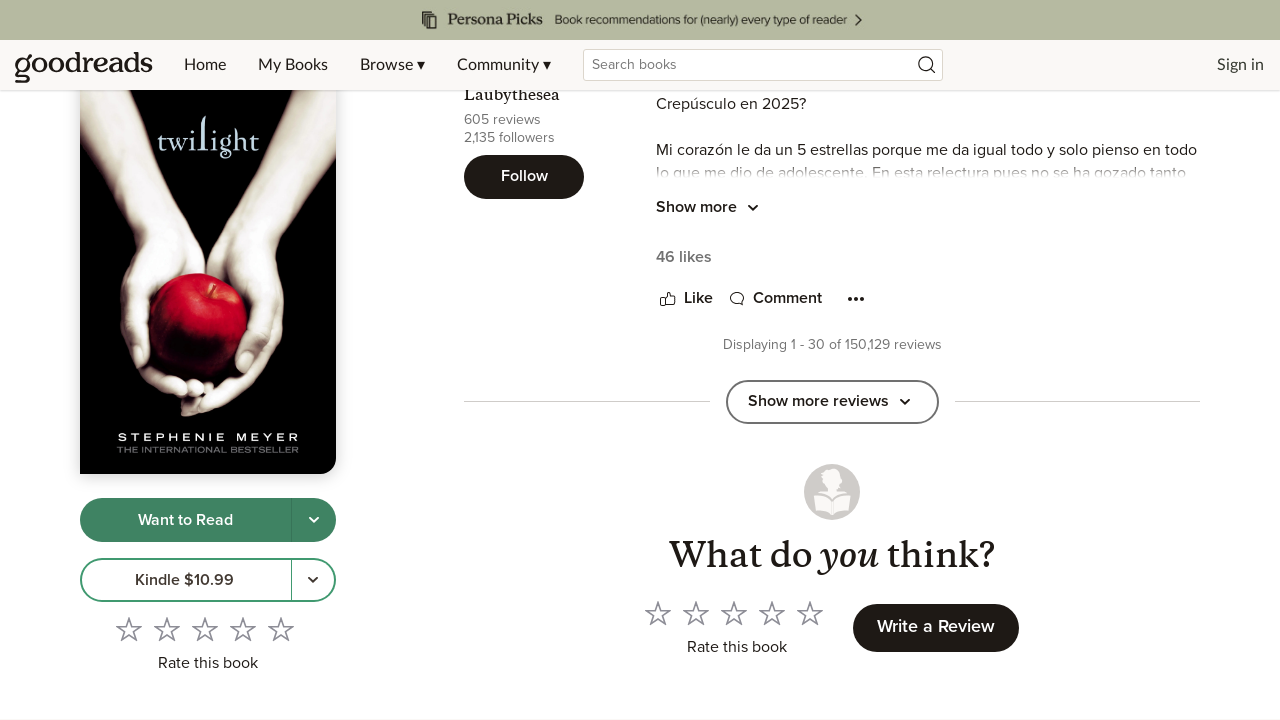